Tests keyboard scrolling and text selection actions on a demo page by performing page down, page up, and select all keyboard shortcuts

Starting URL: https://demoqa.com/dragabble

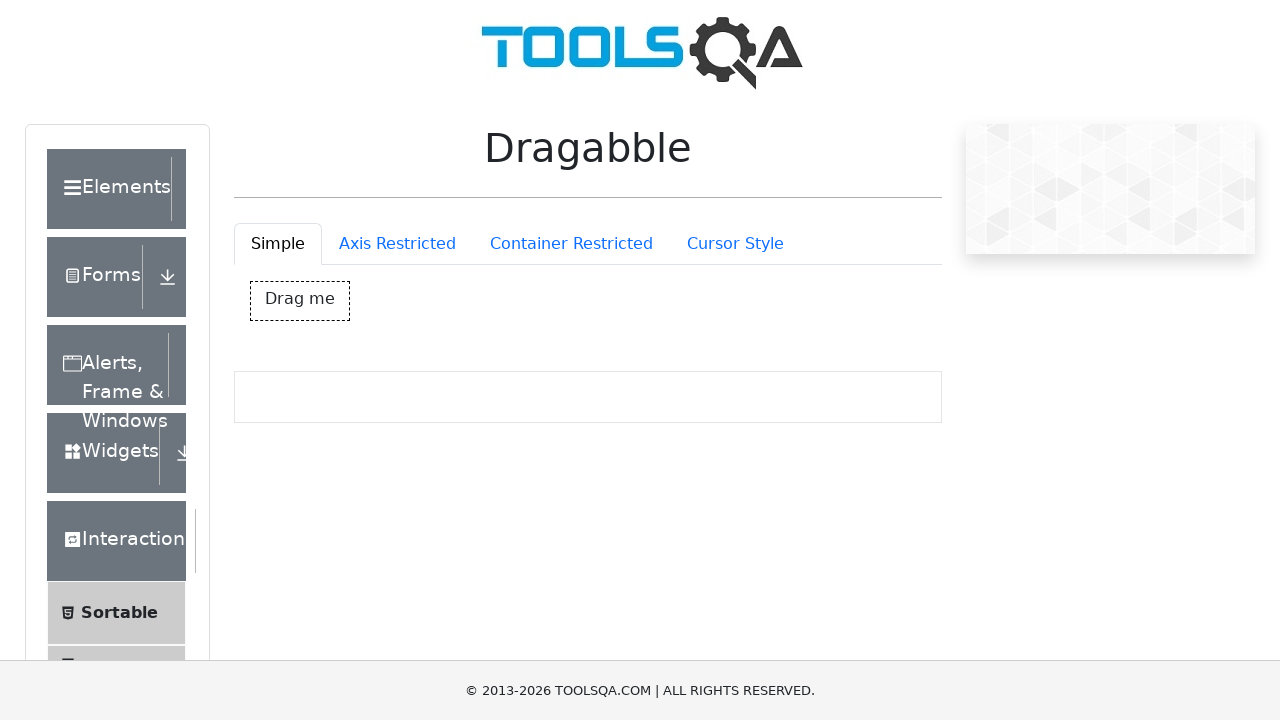

Pressed PageDown key to scroll down the page
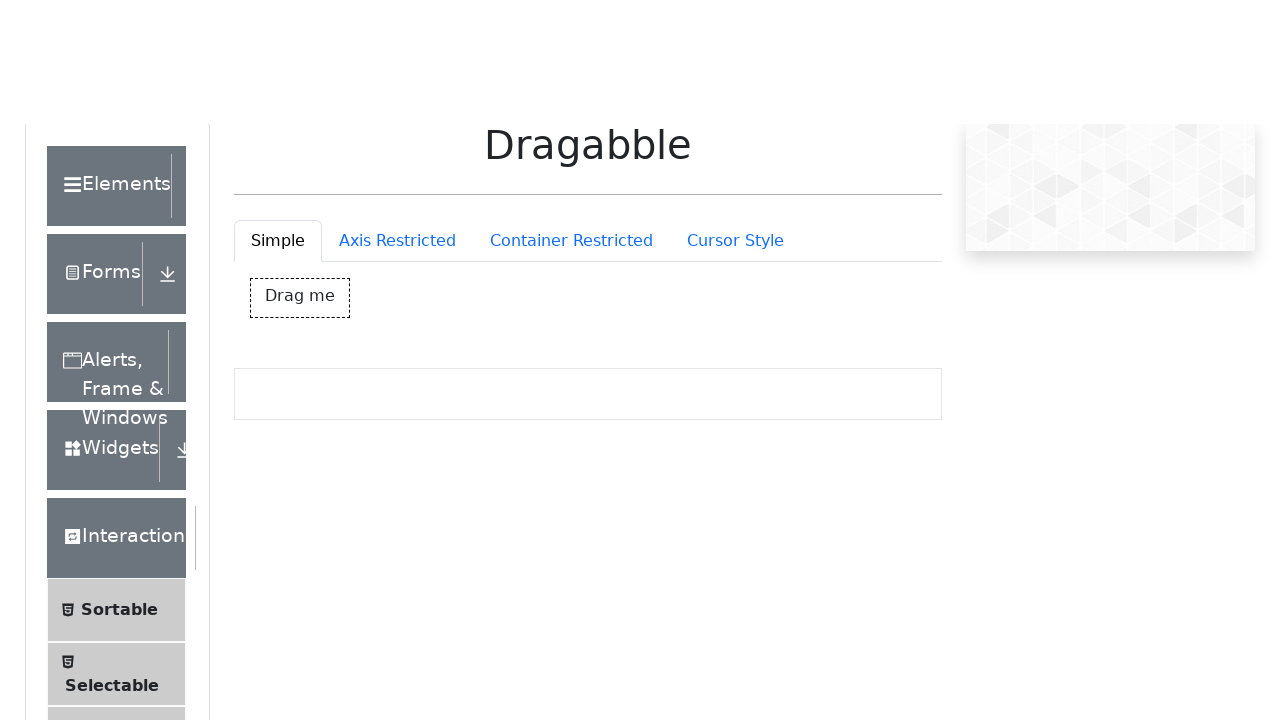

Waited 1 second for scroll animation to complete
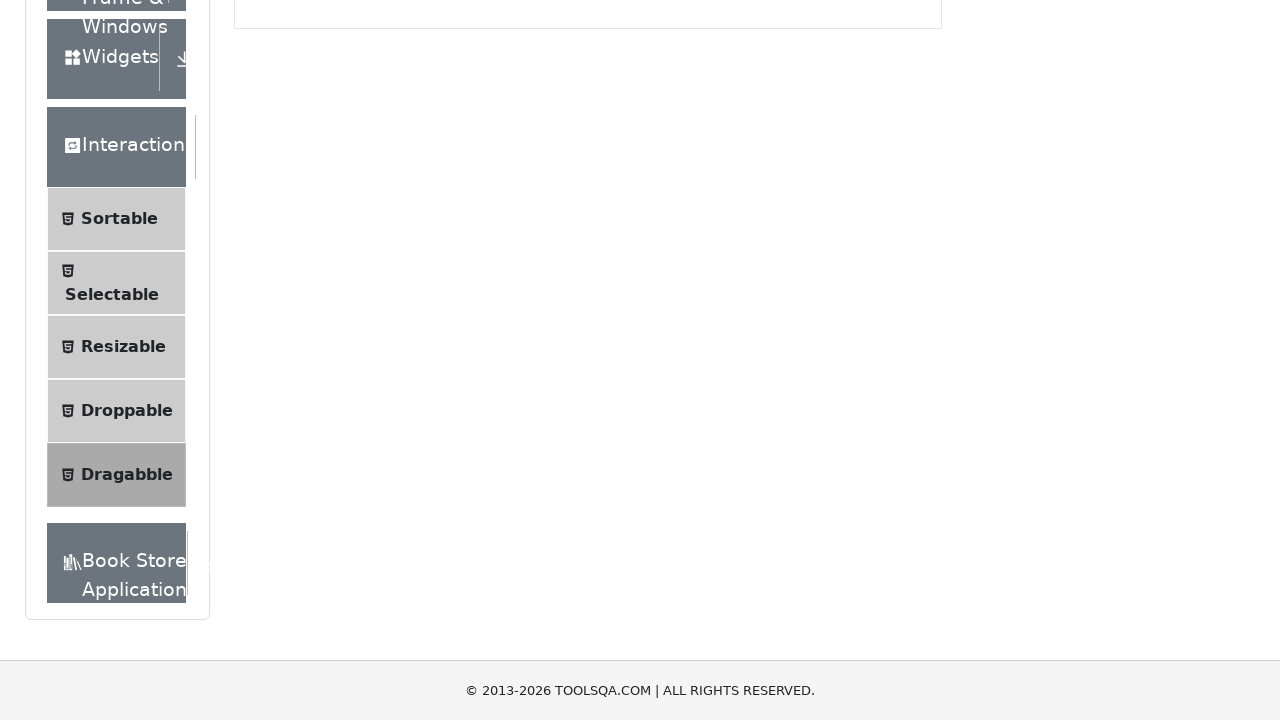

Pressed PageUp key to scroll up the page
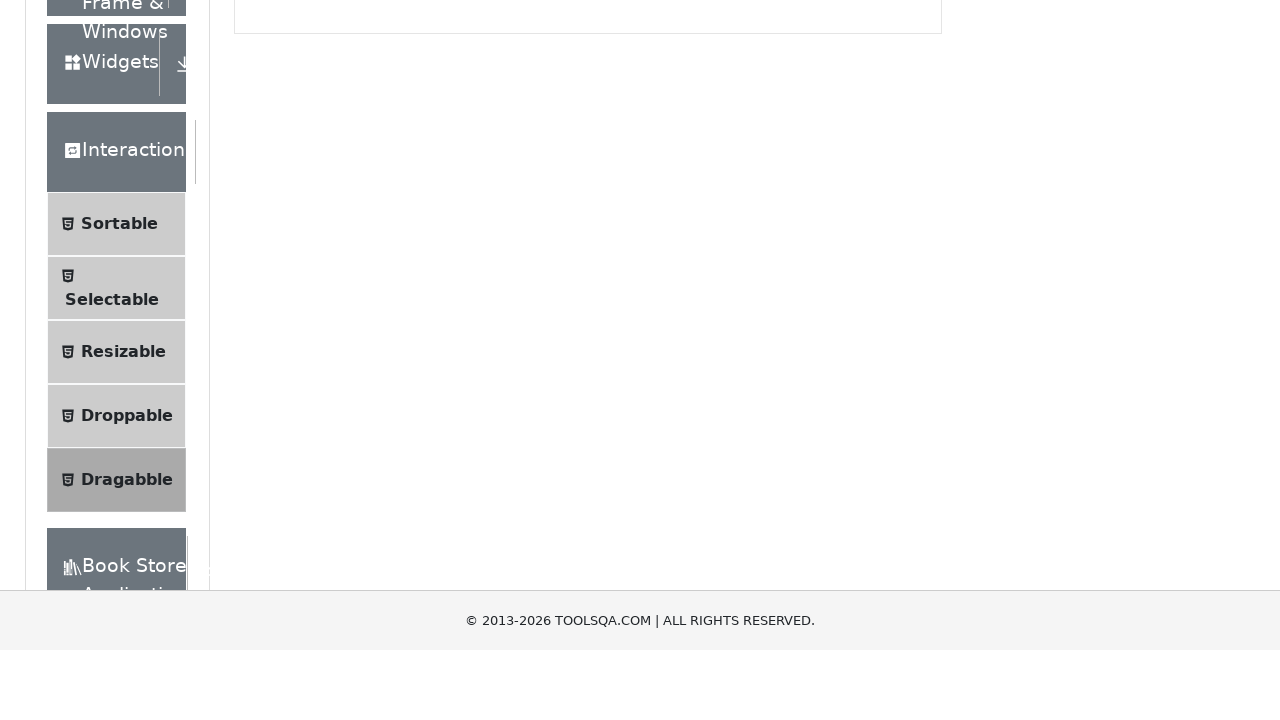

Waited 1 second for scroll animation to complete
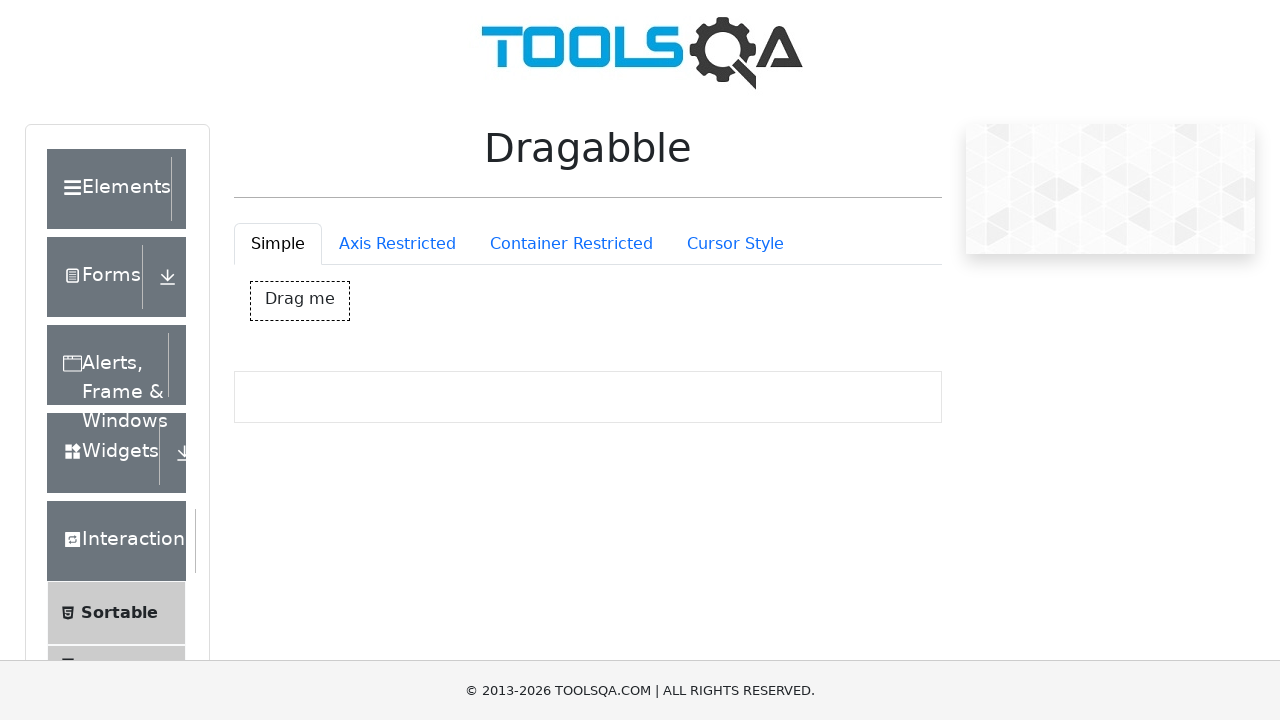

Pressed Control+A to select all text on the page
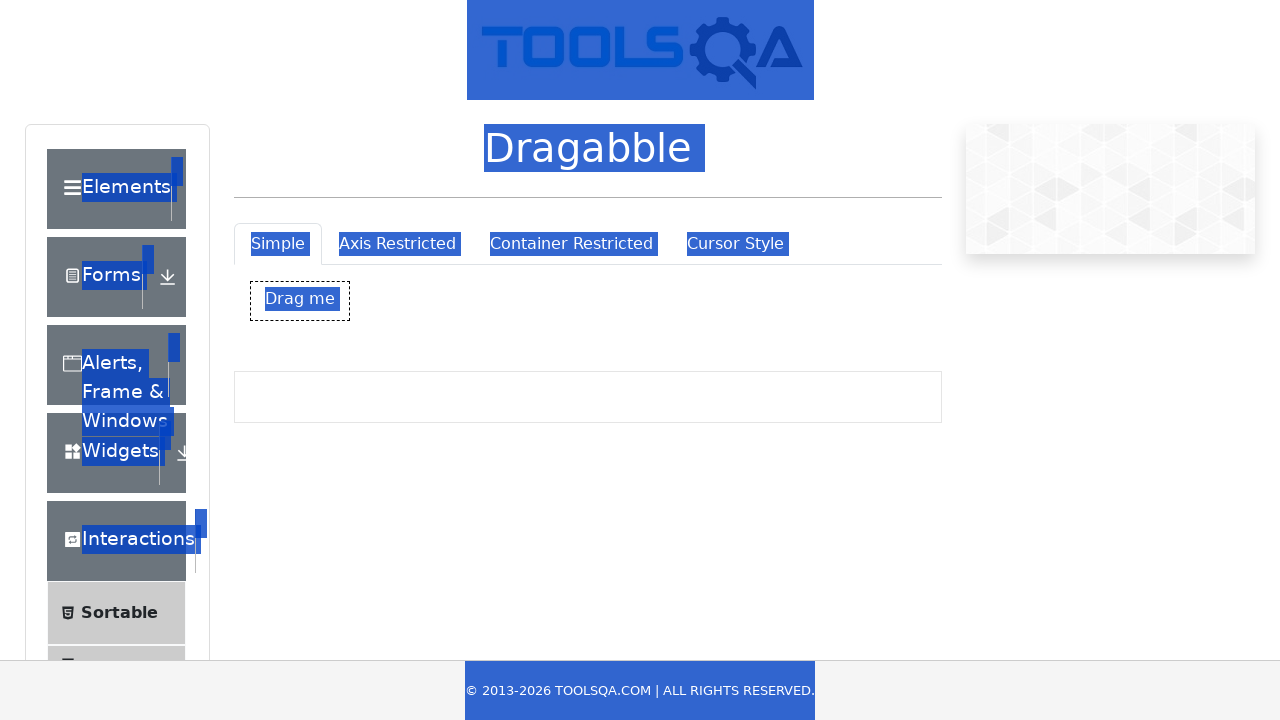

Waited 1 second to observe the text selection
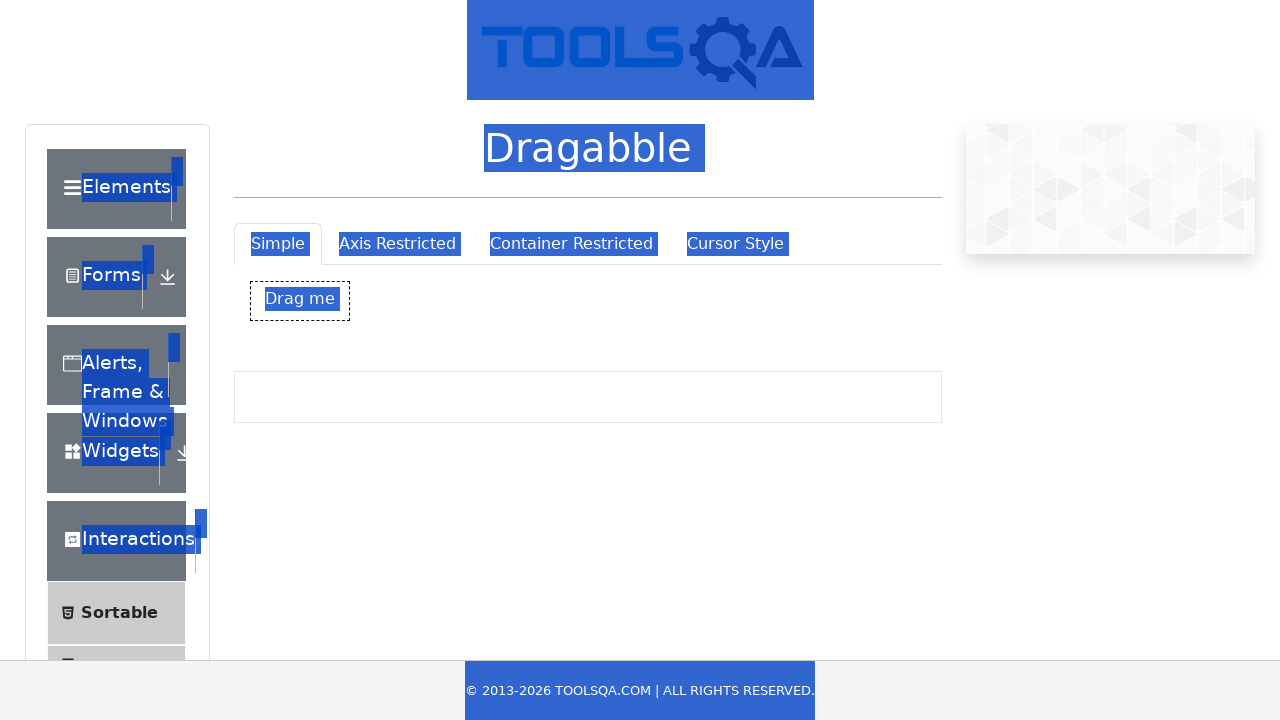

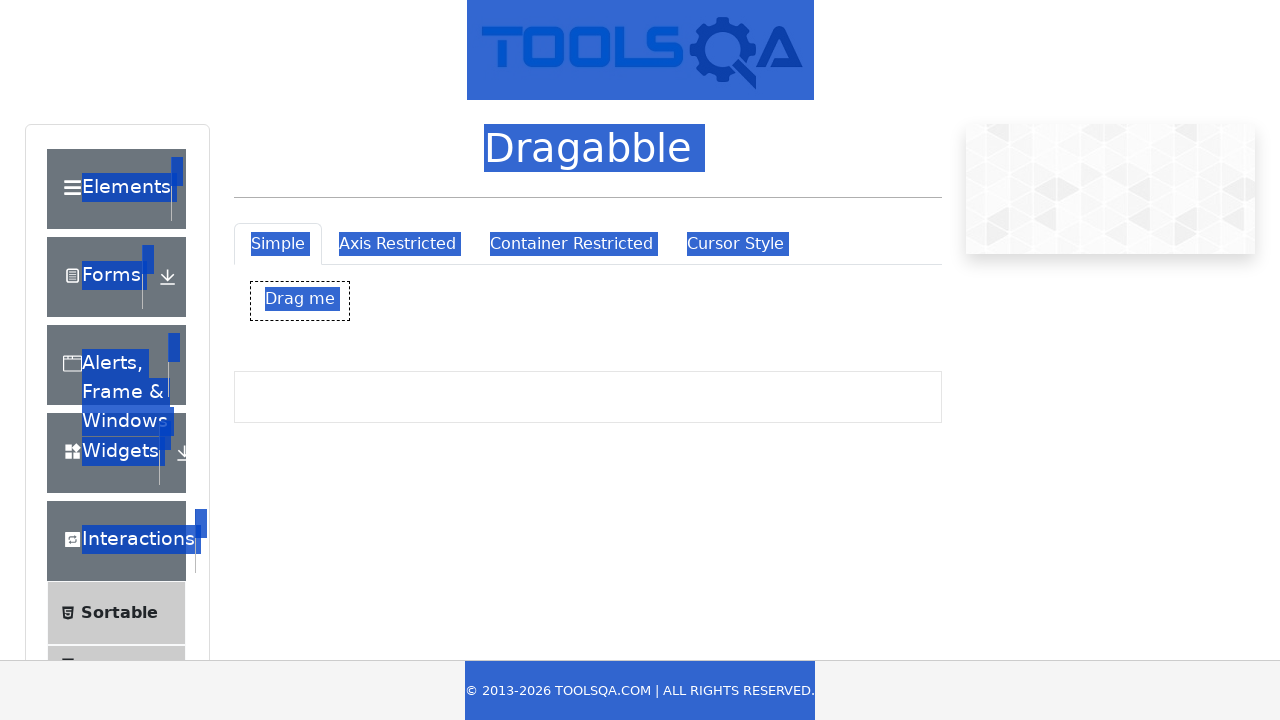